Navigates to OrangeHRM demo site and verifies the username input element exists by waiting for it to load. This demonstrates basic element location on a public demo page.

Starting URL: https://opensource-demo.orangehrmlive.com/web/index.php/

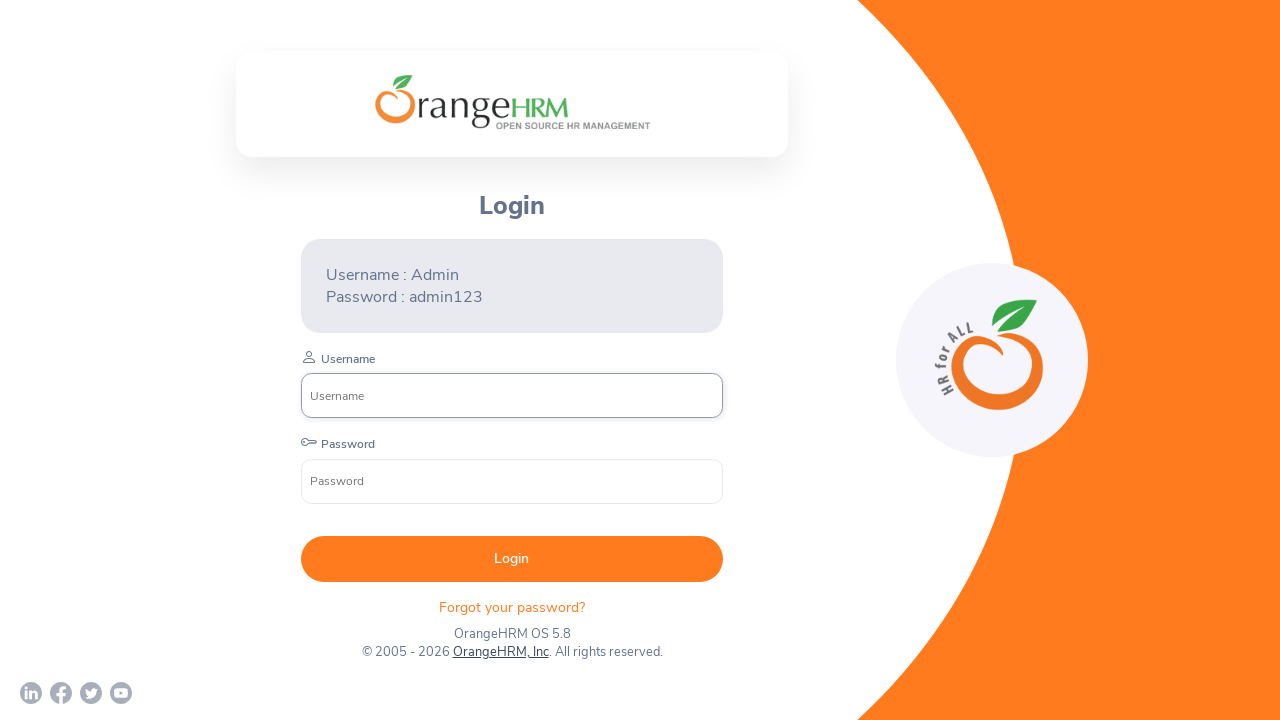

Navigated to OrangeHRM demo login page
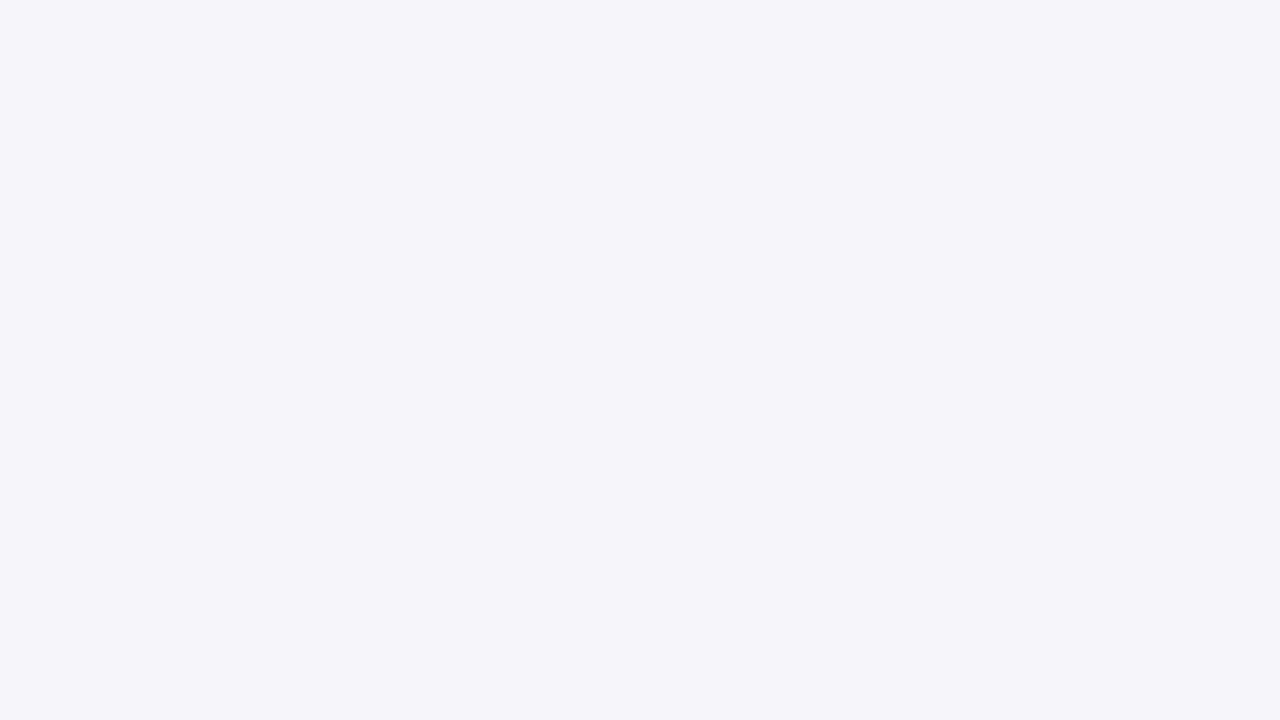

Username input element loaded and is visible
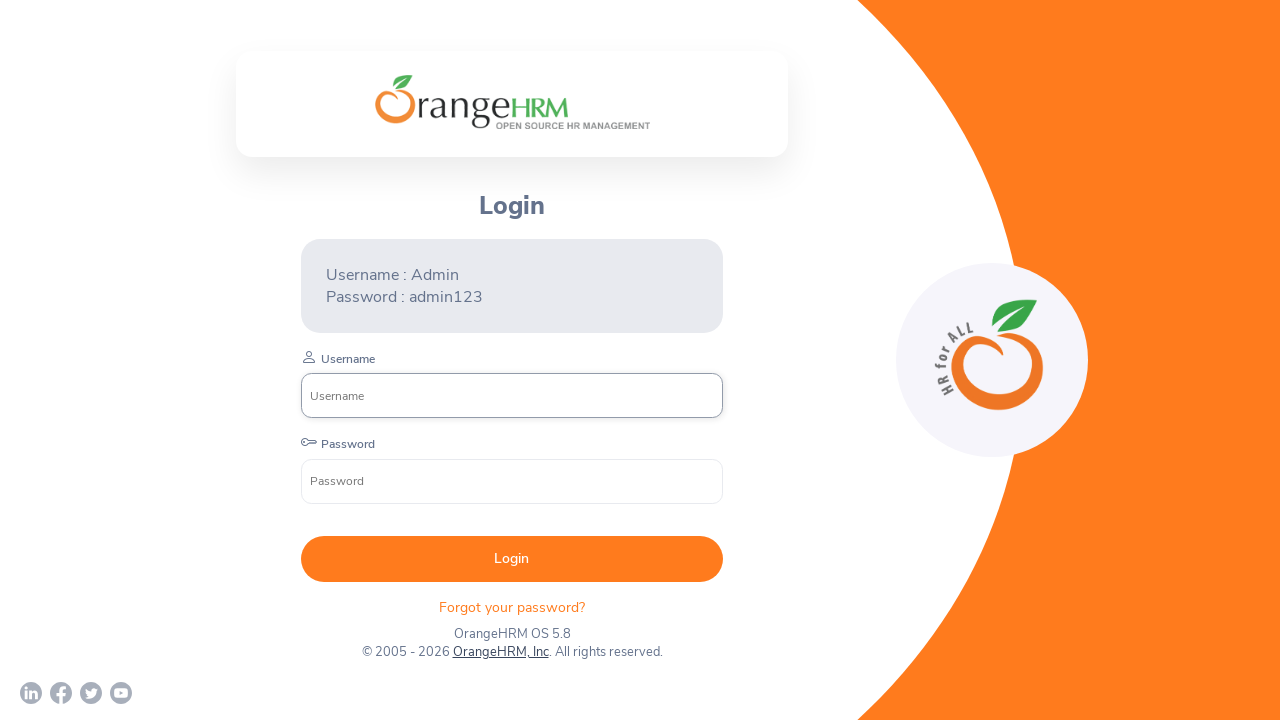

Retrieved tag name of username input element: INPUT
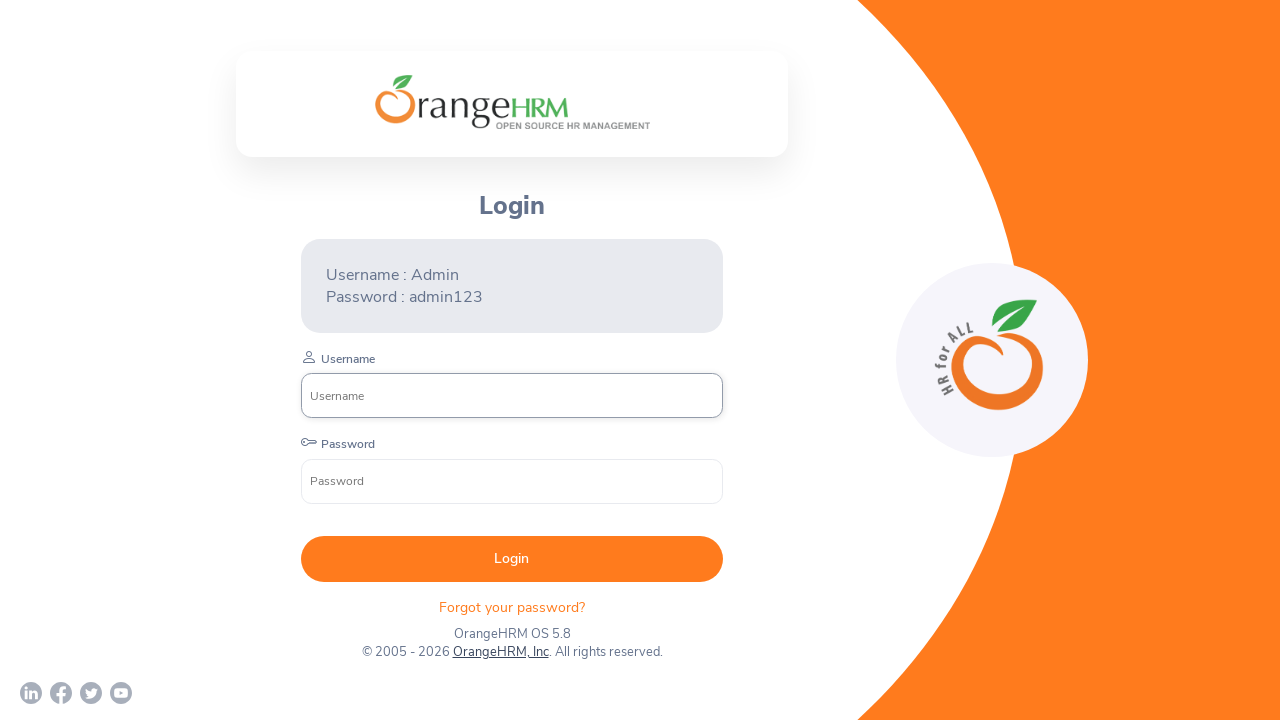

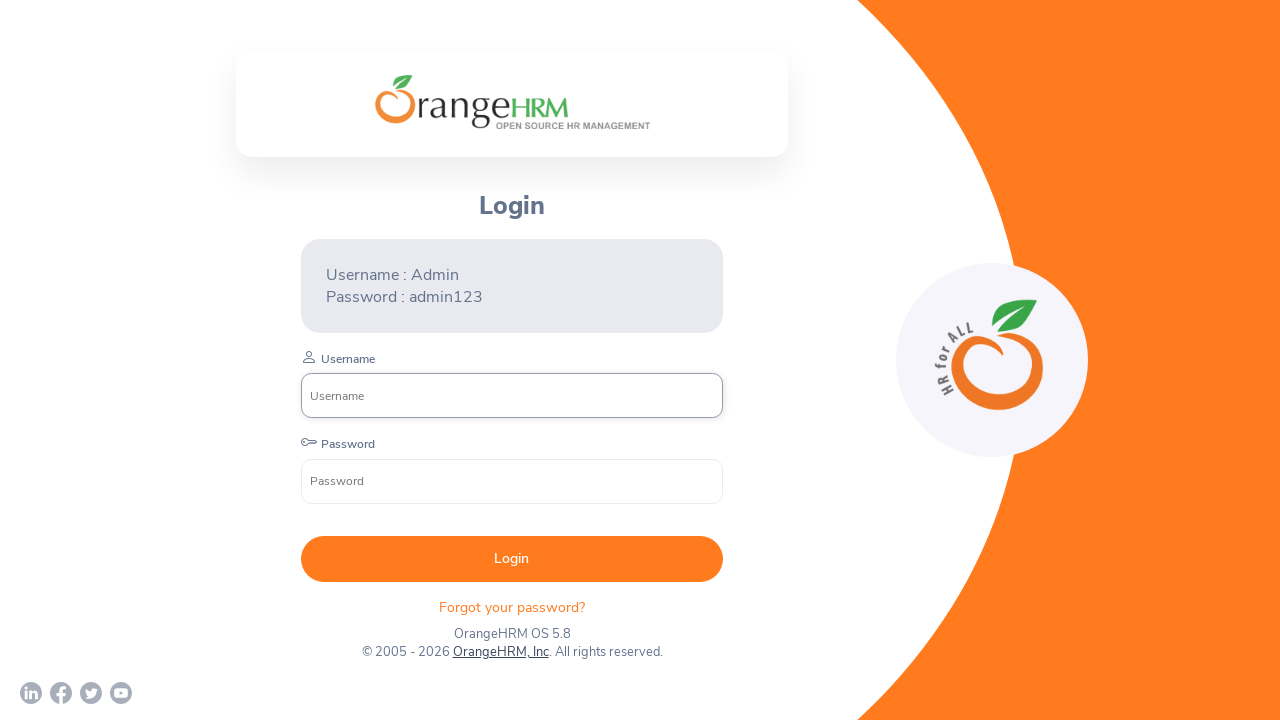